Tests scrolling from a viewport position with an offset to reveal a checkbox inside a nested iframe

Starting URL: https://selenium.dev/selenium/web/scrolling_tests/frame_with_nested_scrolling_frame.html

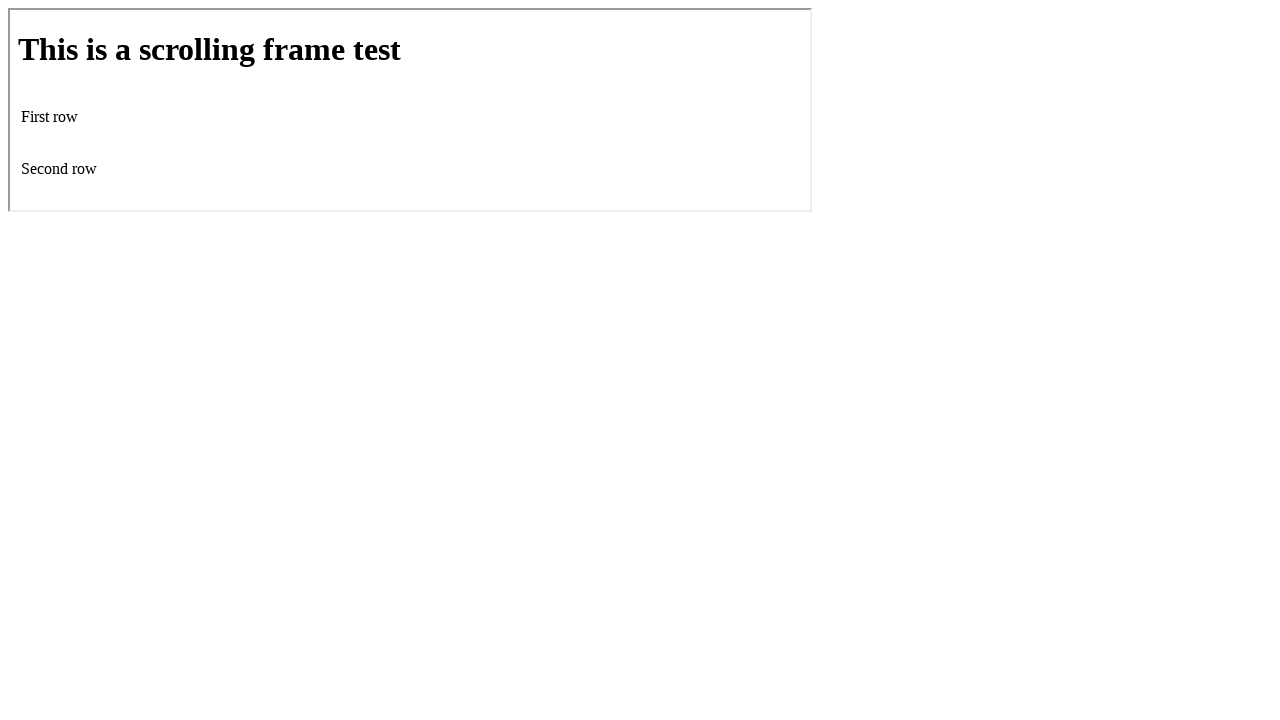

Scrolled page down by 200 pixels using mouse wheel
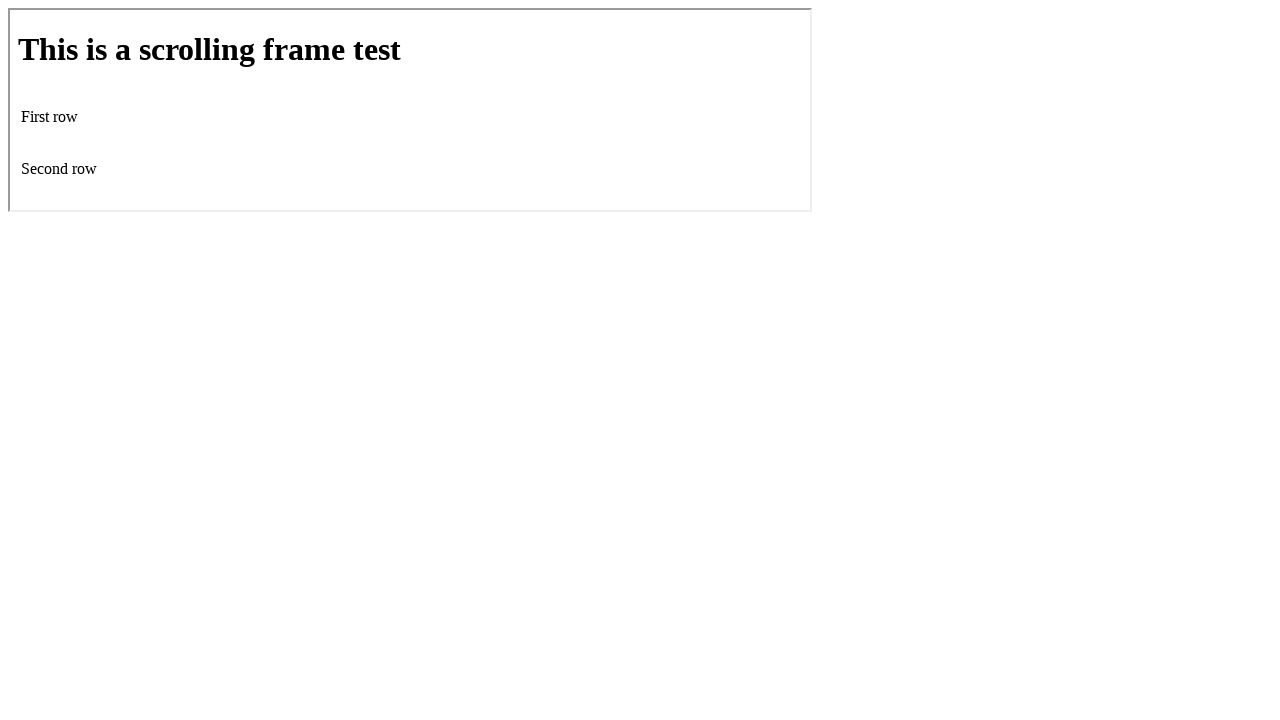

Waited 500ms for scroll animation to complete
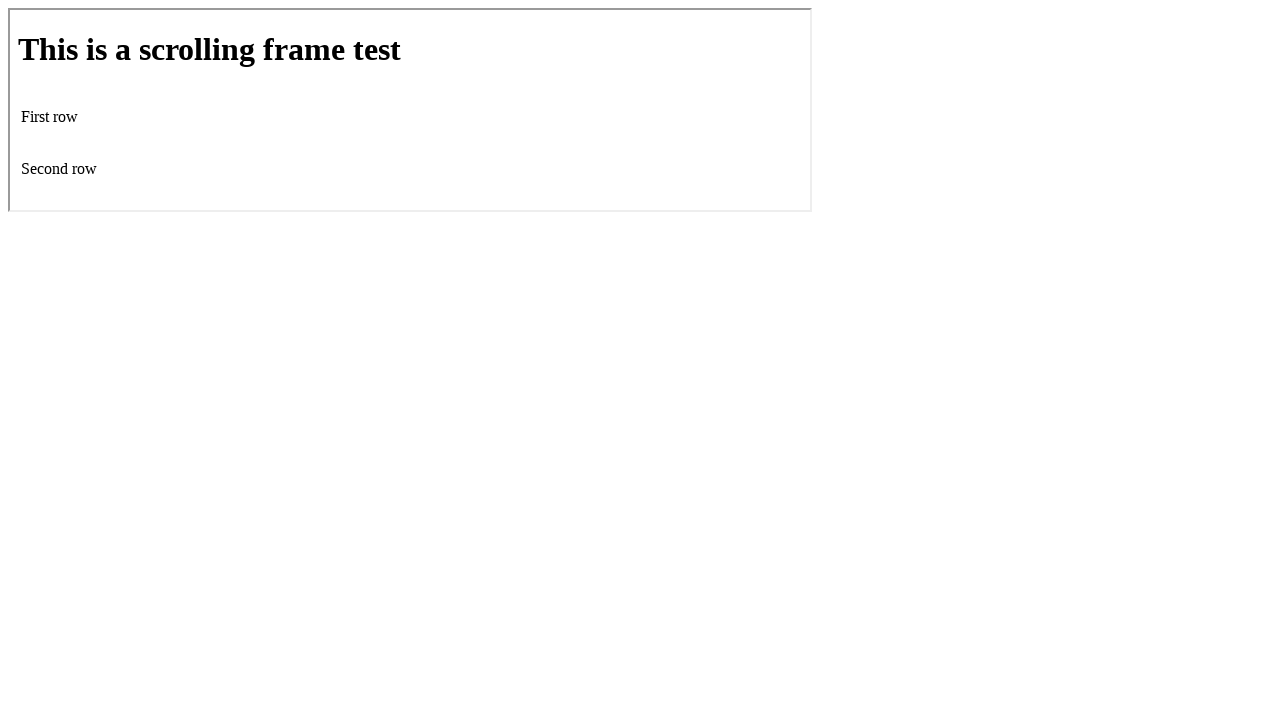

Located the first iframe on the page
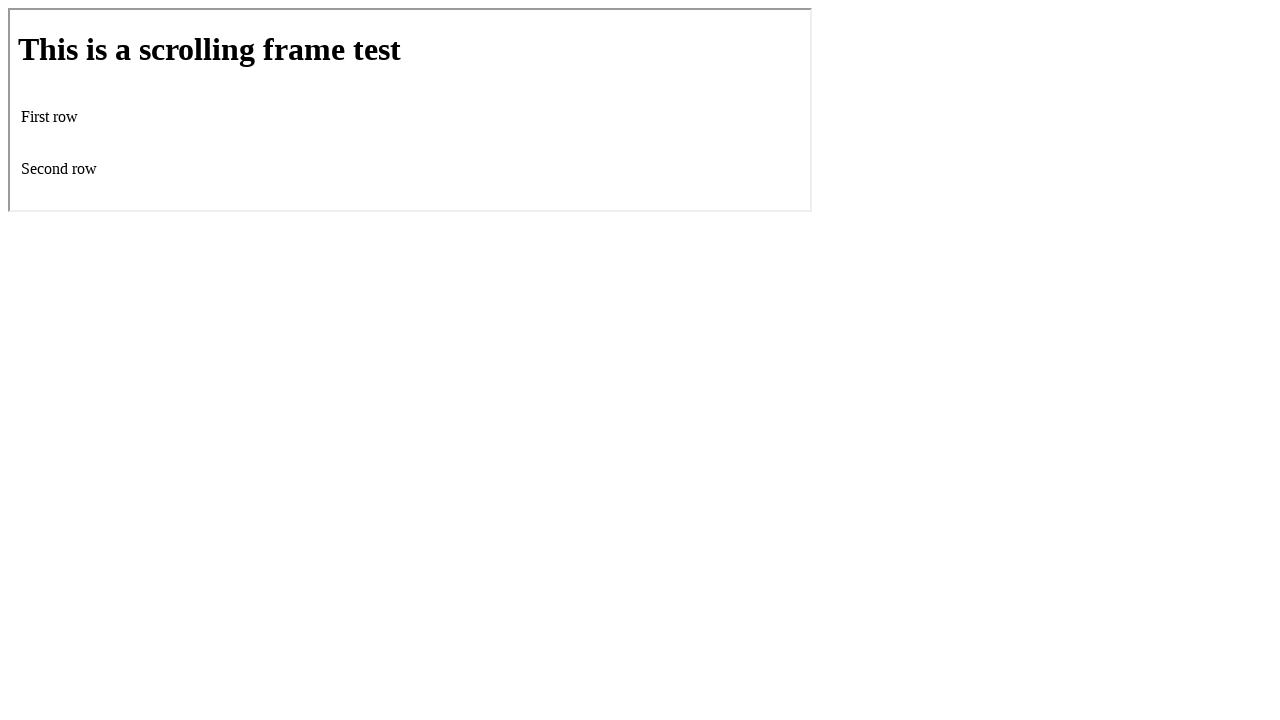

Located the checkbox input element with name 'scroll_checkbox' inside the iframe
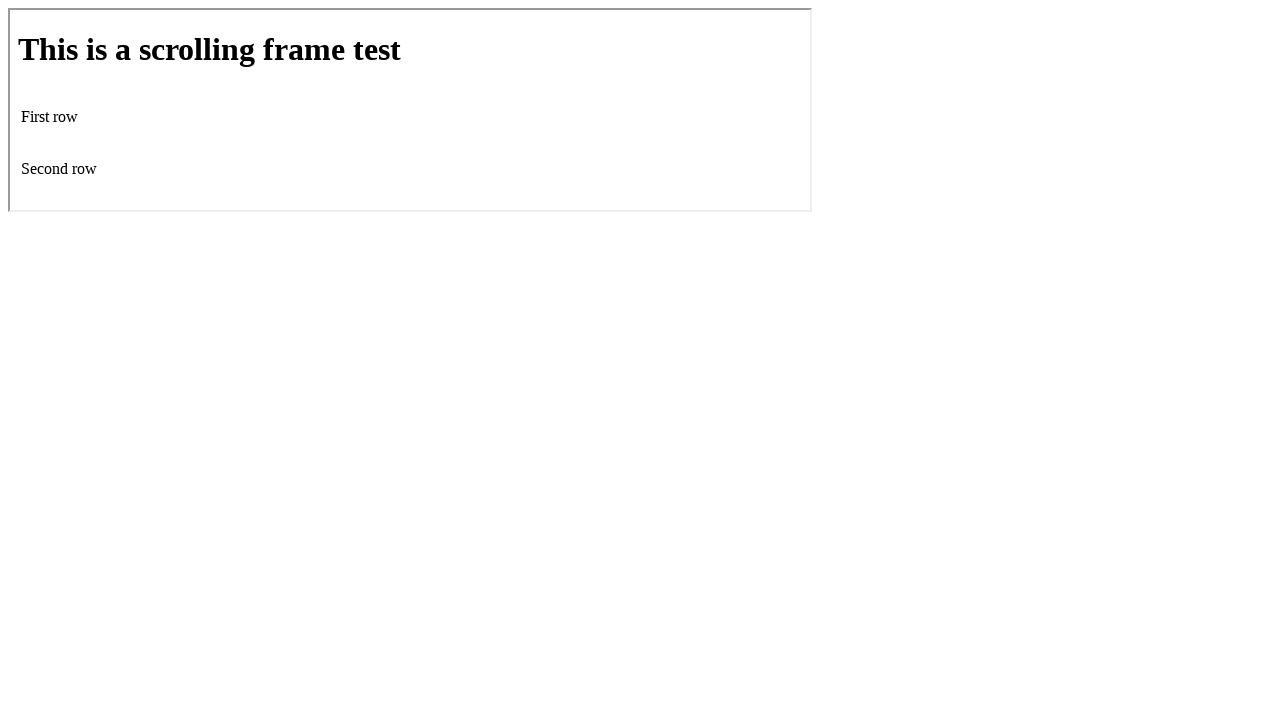

Scrolled the checkbox into view if it was not already visible
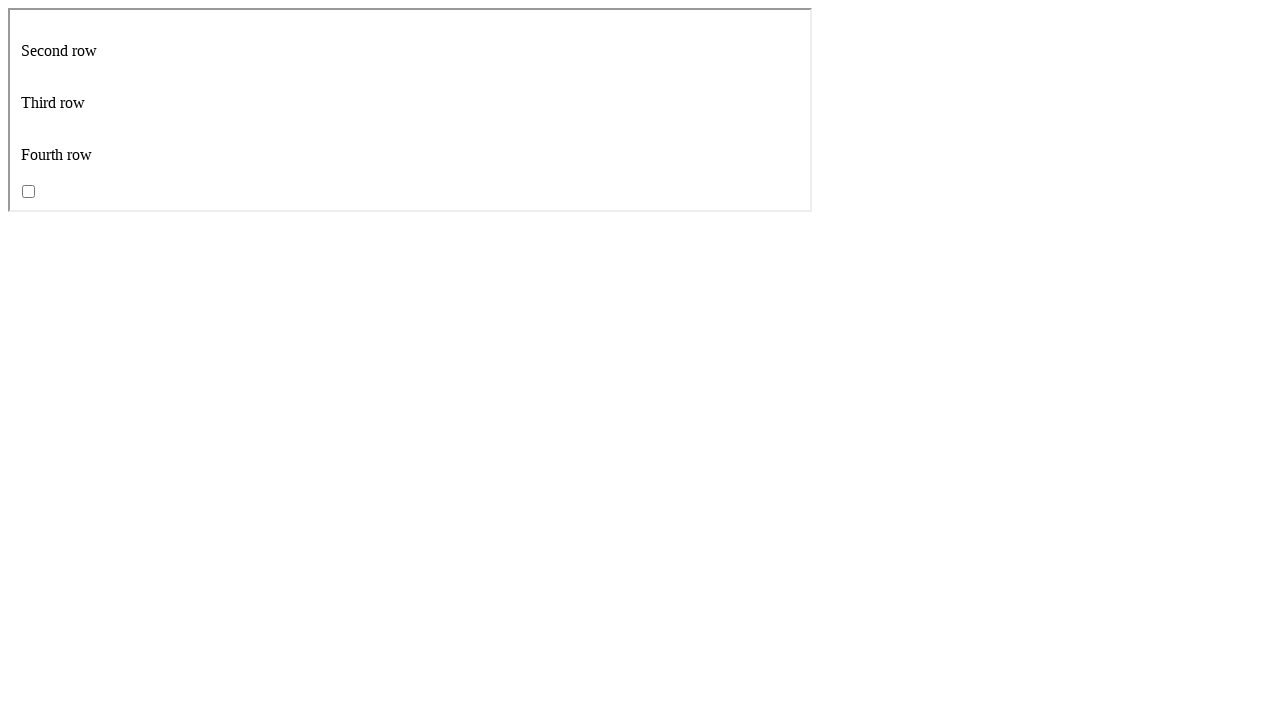

Verified that the checkbox is now visible in the viewport
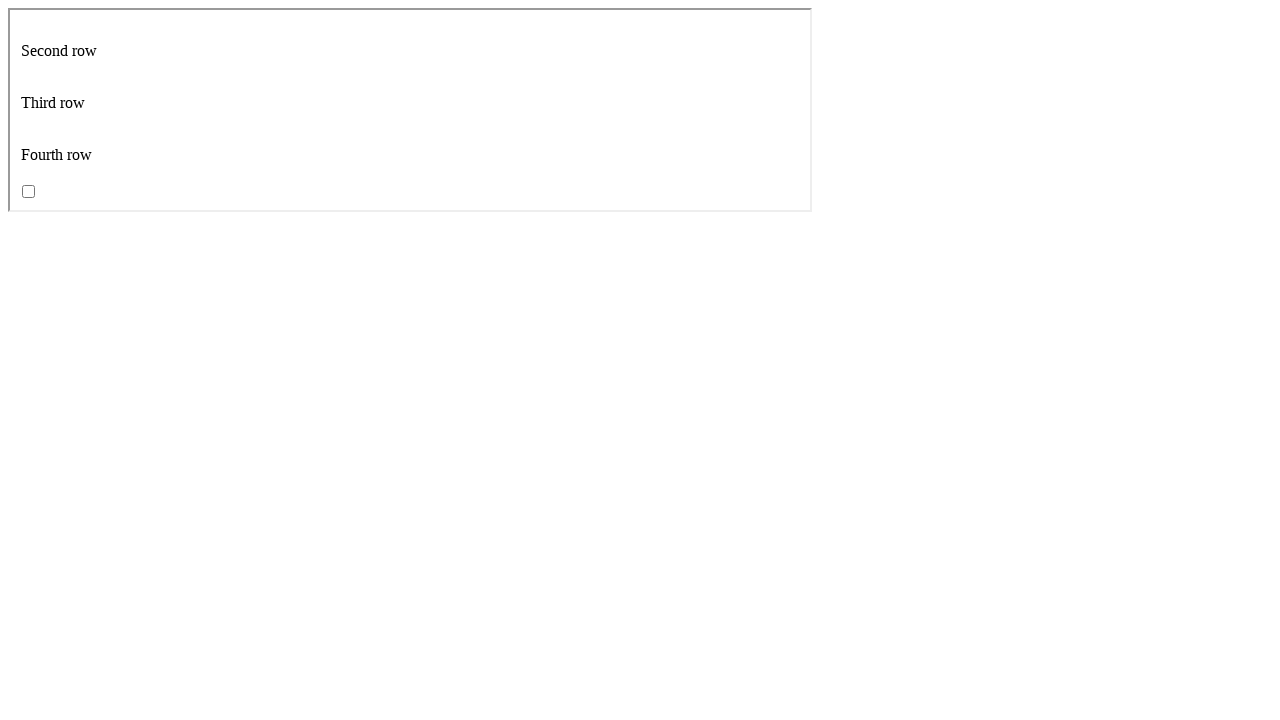

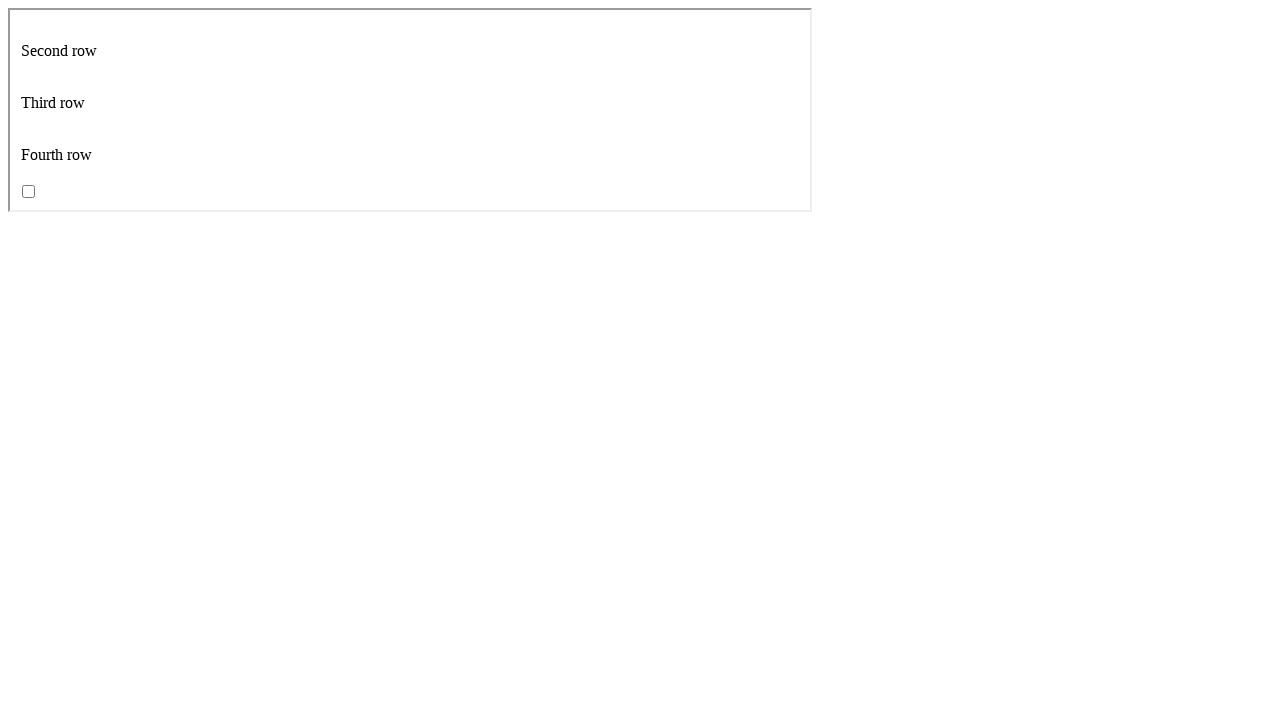